Navigates to Rediff.com and clicks on the Create Account link

Starting URL: https://rediff.com

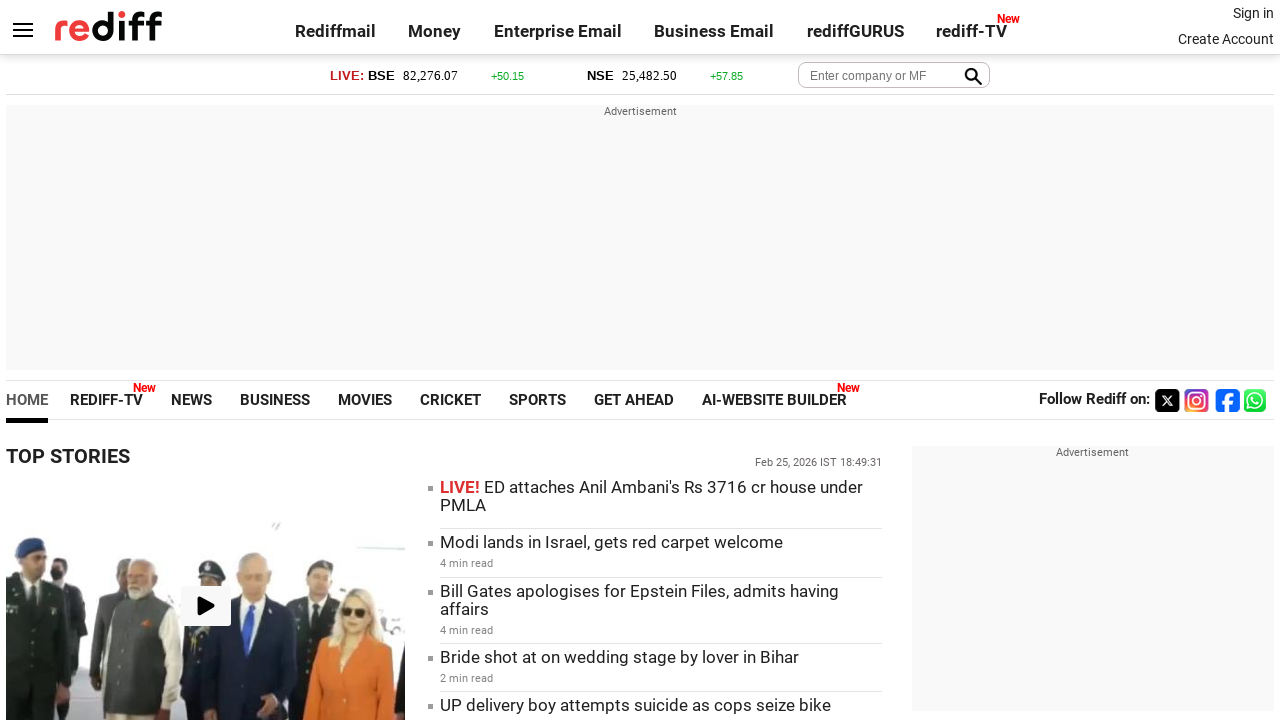

Navigated to https://rediff.com
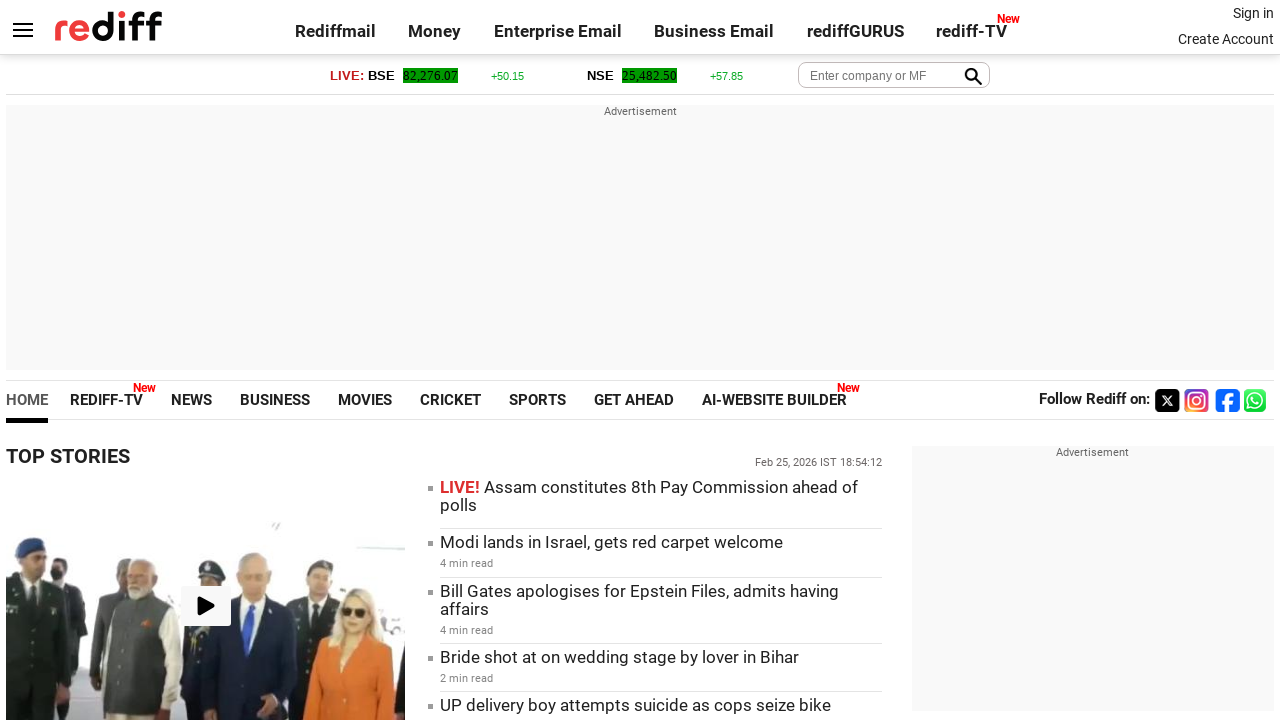

Clicked on the Create Account link at (1226, 39) on a:text('Create Account')
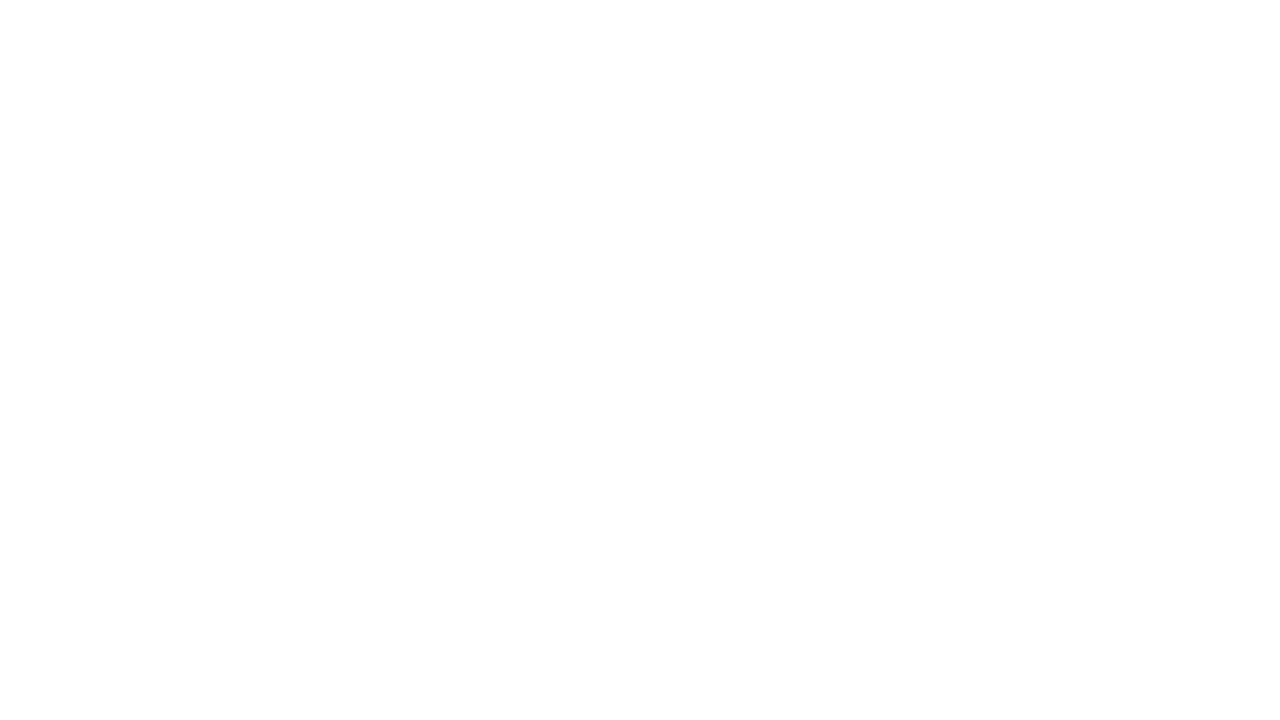

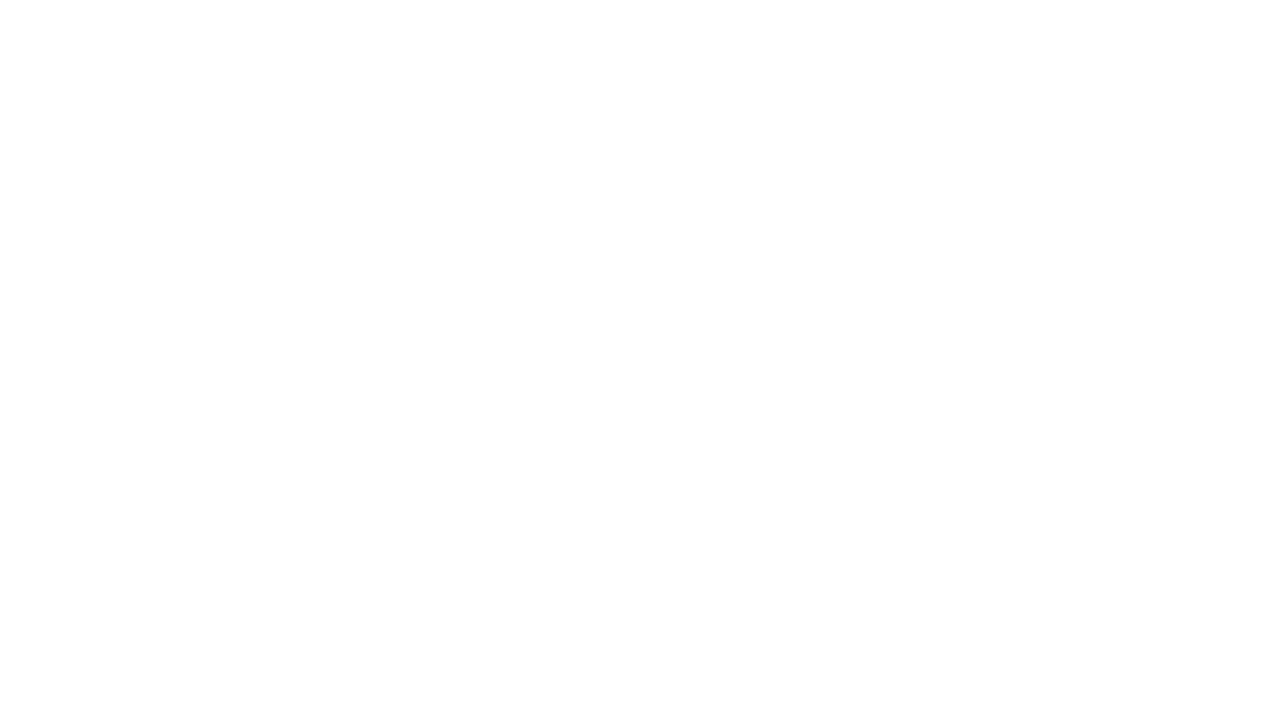